Tests clicking a button with a dynamic ID on the FreeRangeTester automation sandbox page to reveal a hidden element.

Starting URL: https://thefreerangetester.github.io/sandbox-automation-testing/

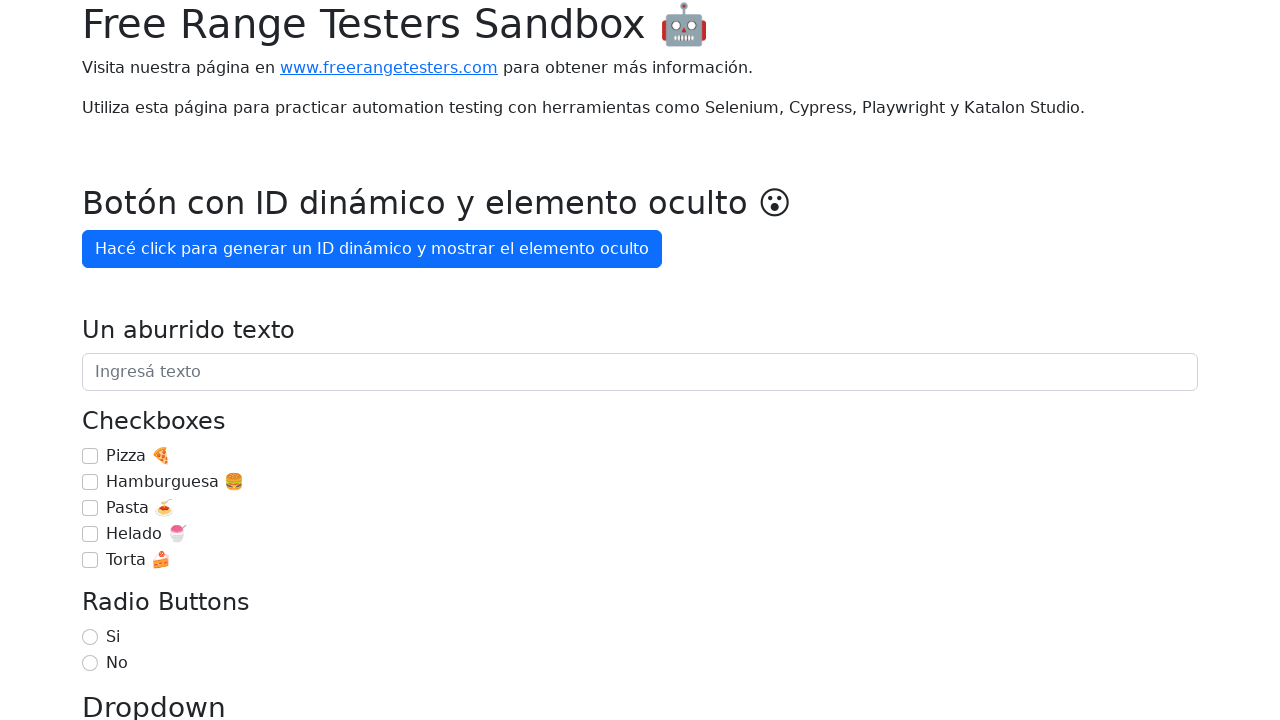

Navigated to FreeRangeTester automation sandbox page
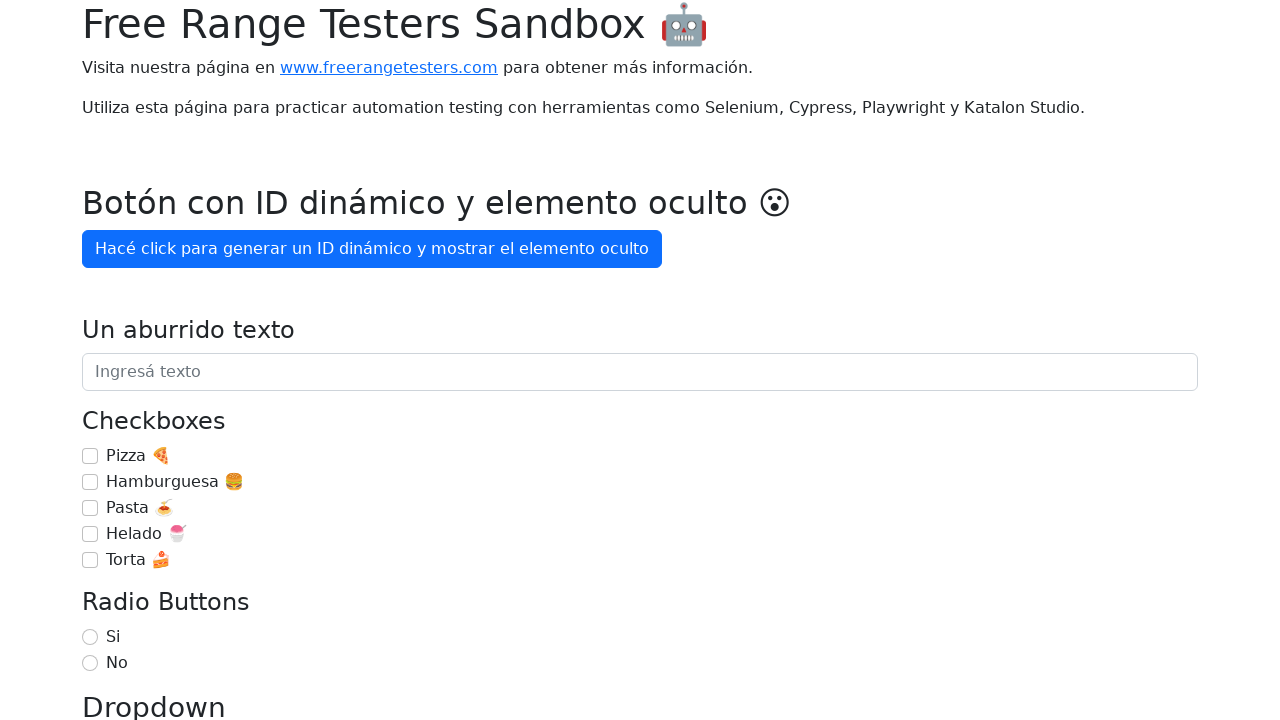

Clicked button to generate dynamic ID and reveal hidden element at (372, 249) on internal:role=button[name="Hacé click para generar un ID dinámico y mostrar el e
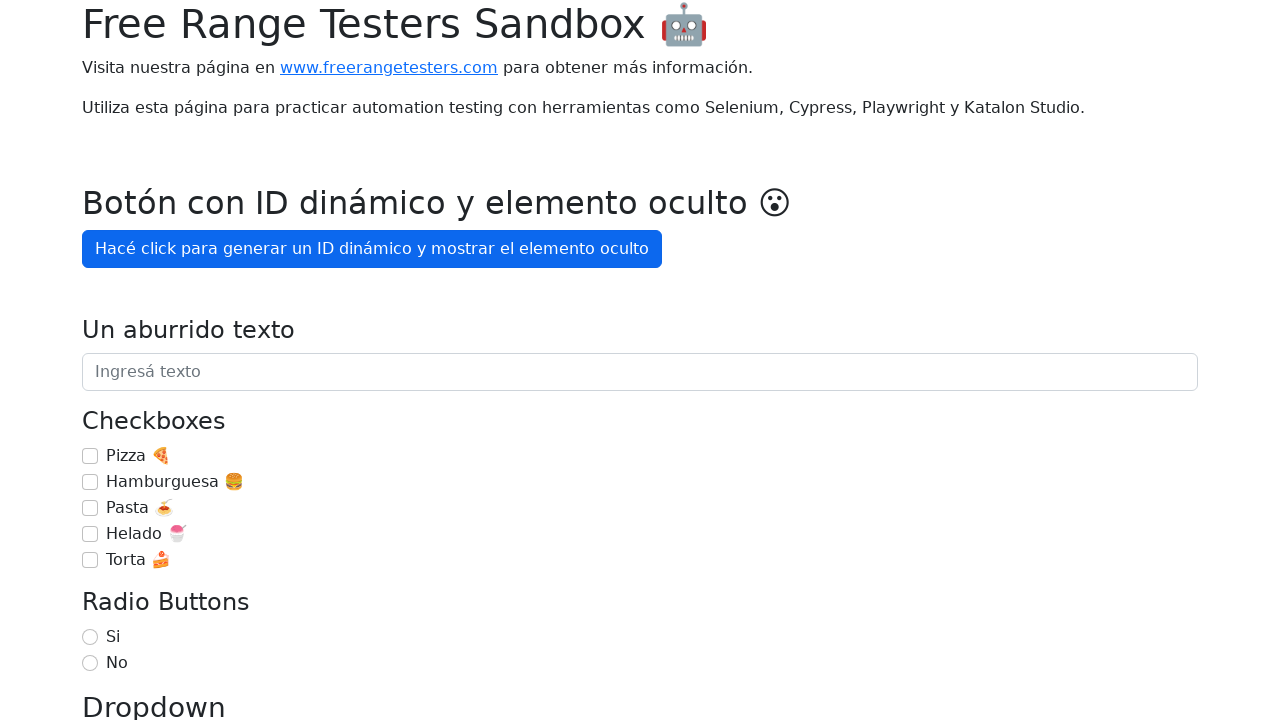

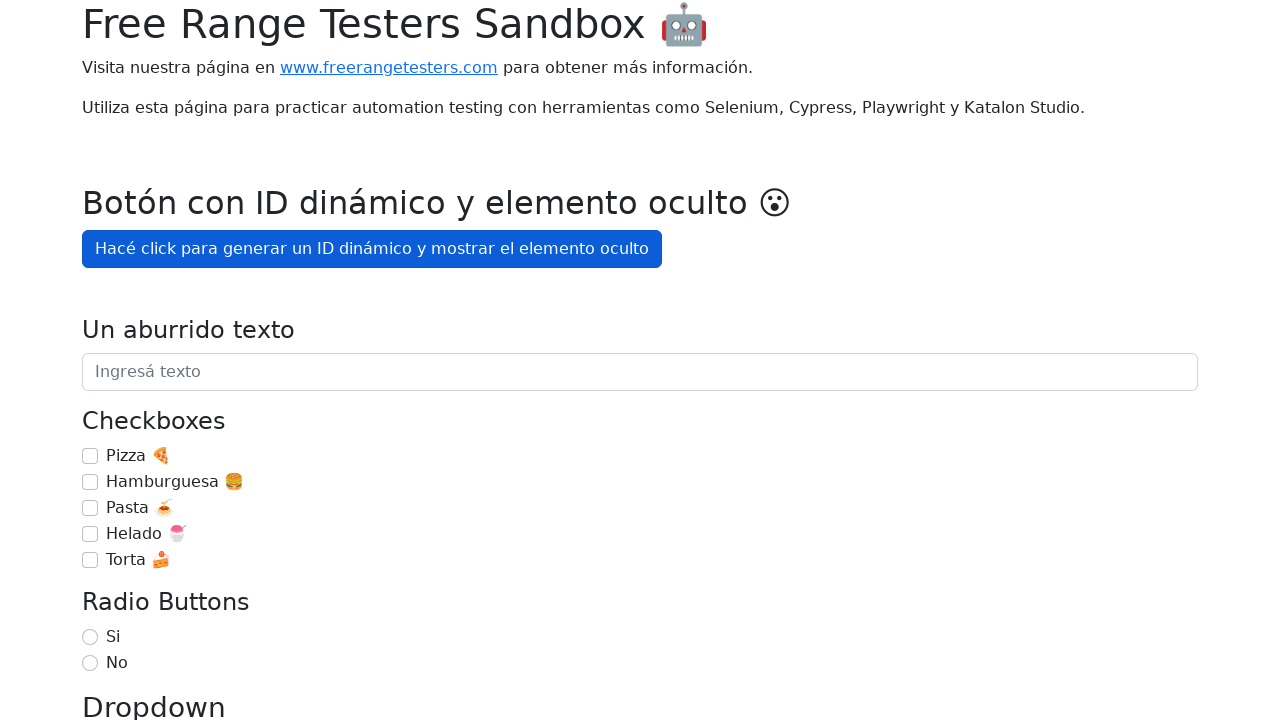